Tests the menu display functionality by clicking on the Menu section and verifying that menu items are displayed on the page.

Starting URL: https://cbarnc.github.io/Group3-repo-projects/

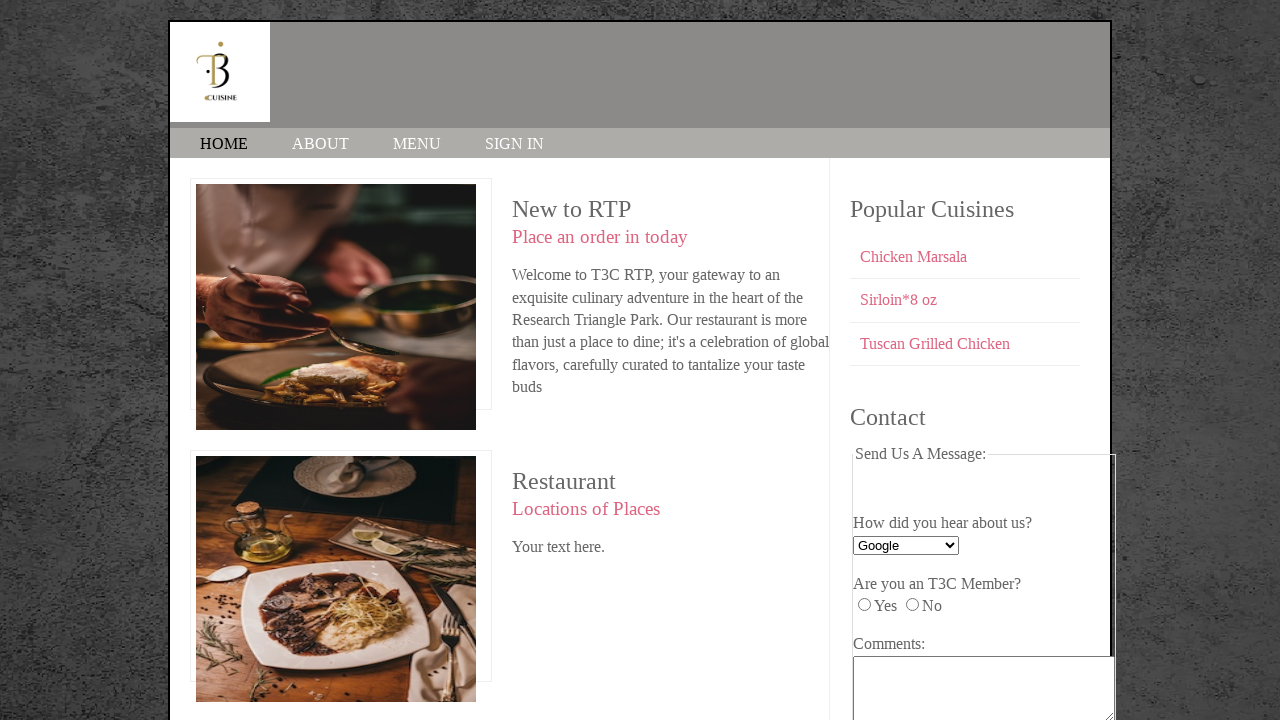

Clicked on MENU link at (417, 144) on text=MENU
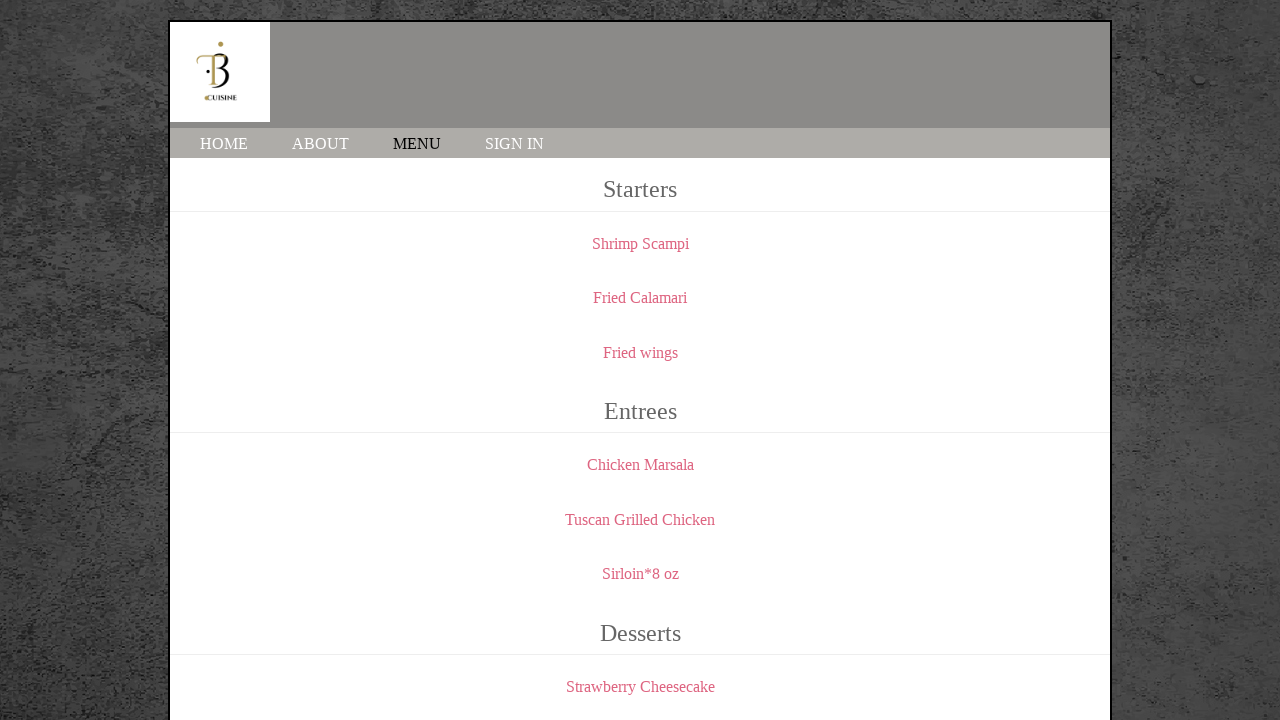

Menu elements loaded and became visible
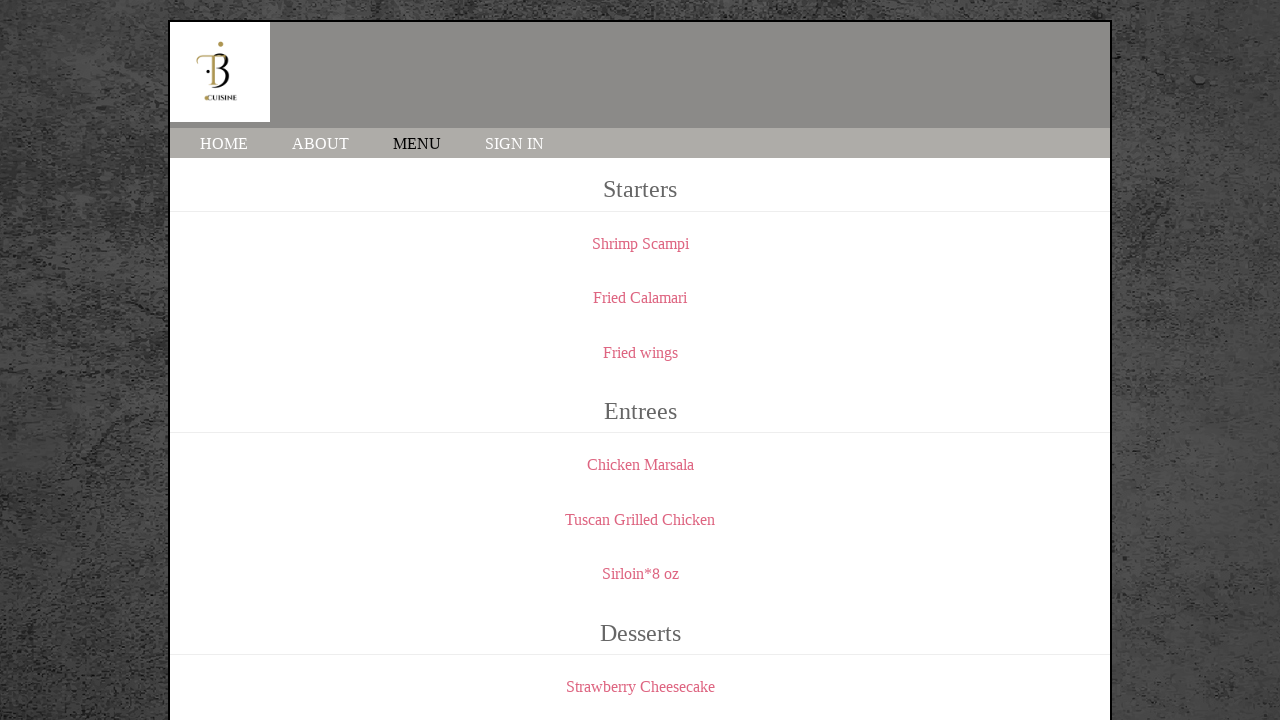

Verified that menu items are displayed on the page
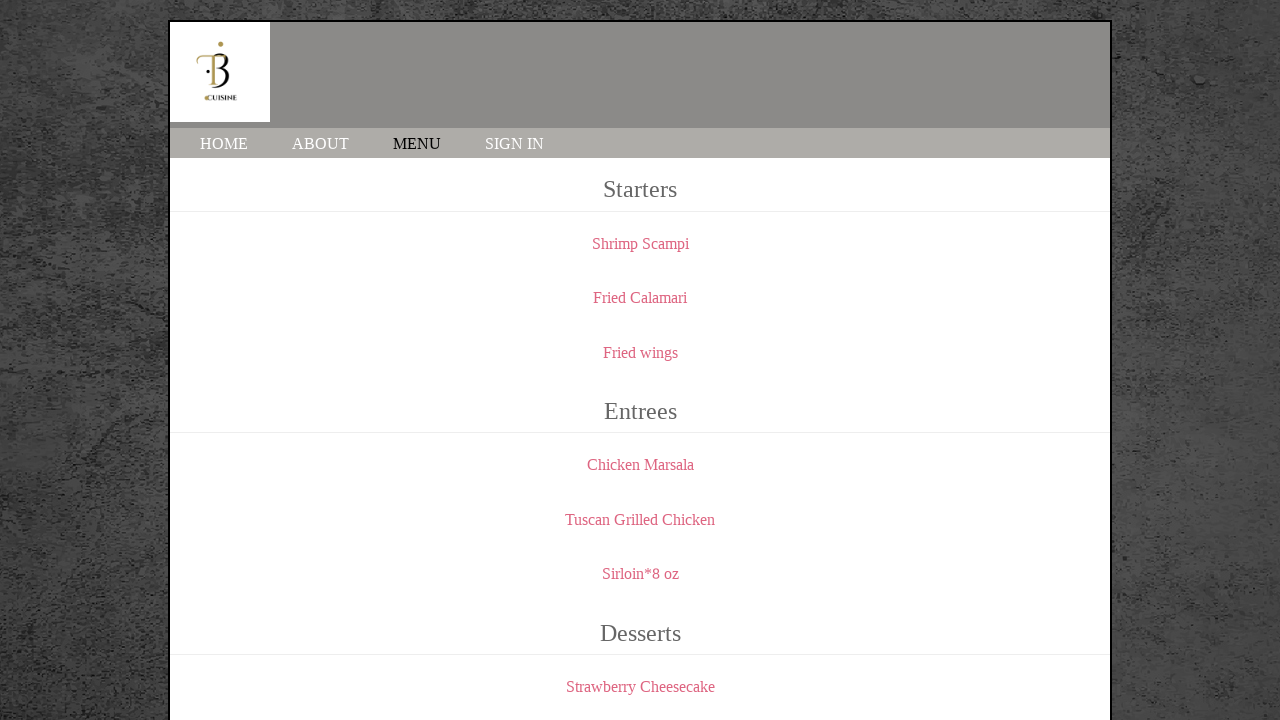

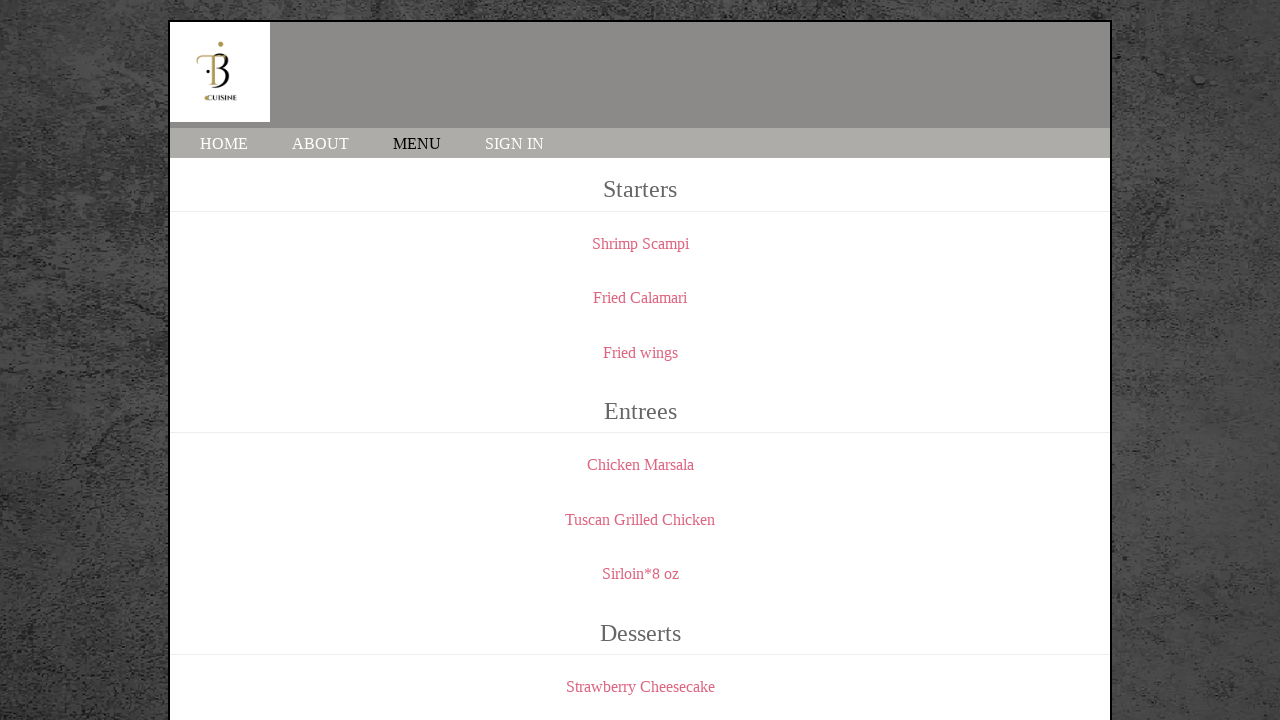